Navigates to huaban.com (a Chinese image sharing website) and verifies the page loads successfully by checking for the HTML element

Starting URL: http://huaban.com/

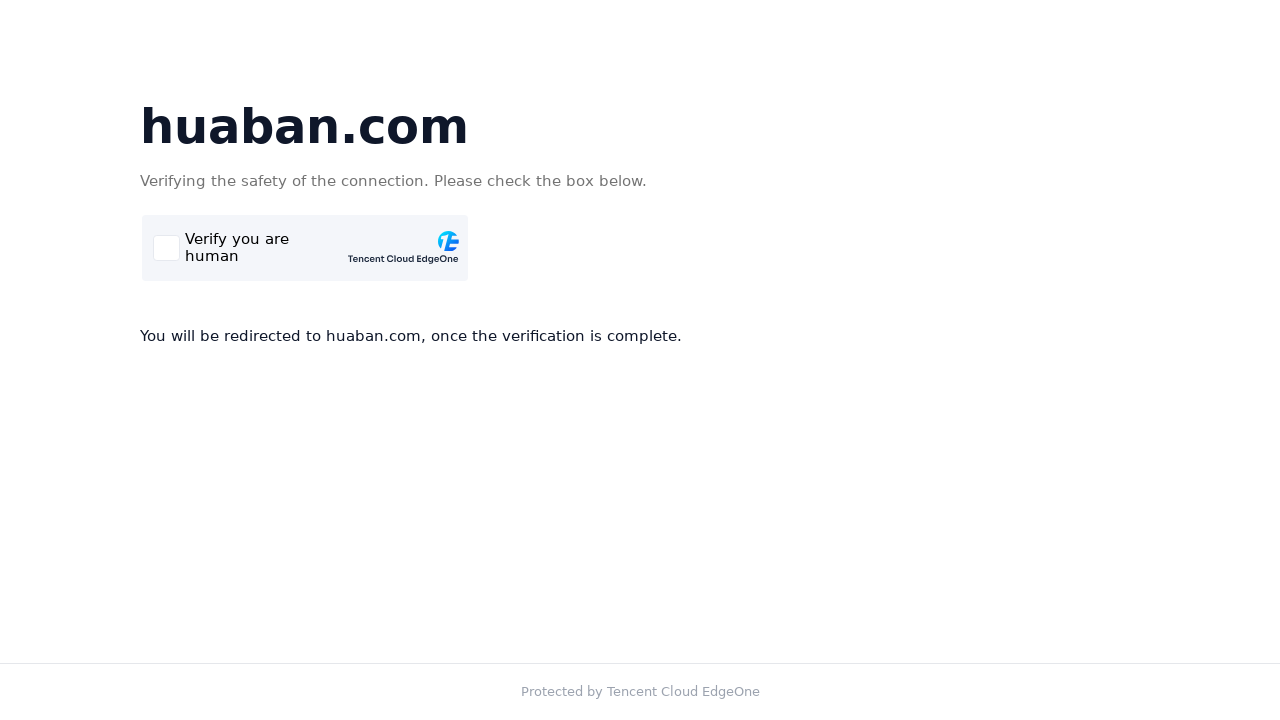

Navigated to huaban.com
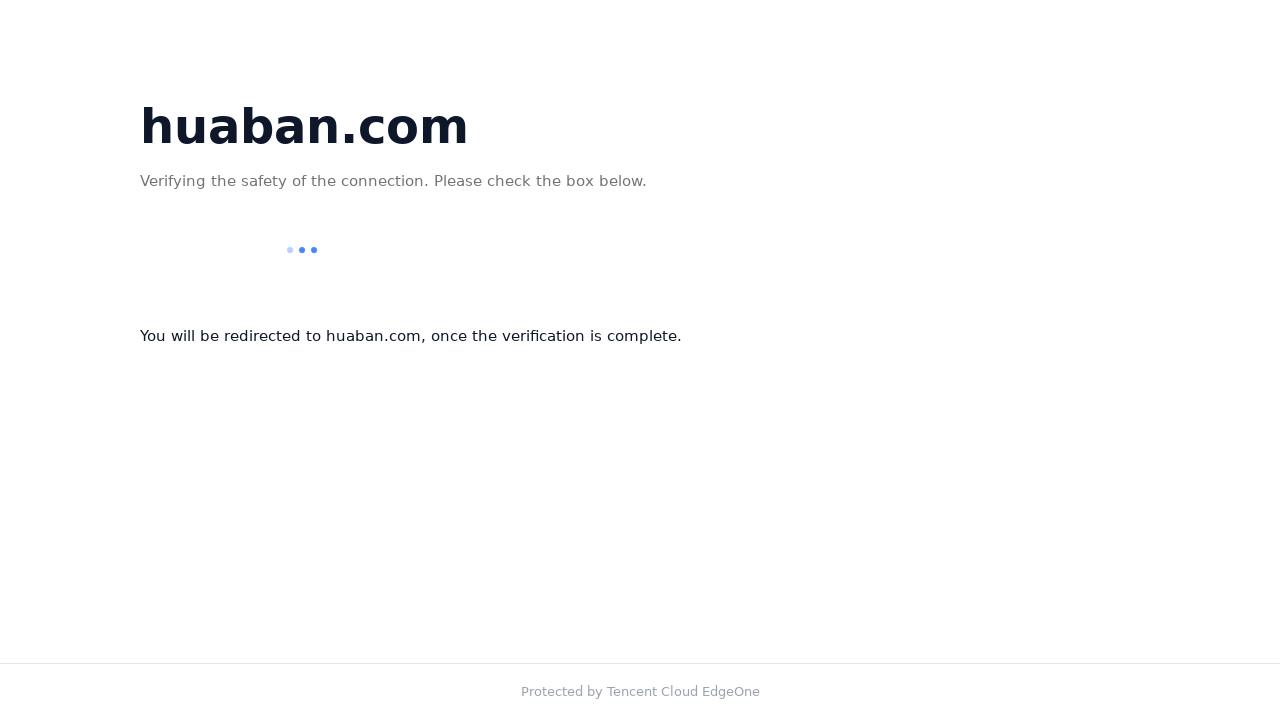

Waited for html element to load and verified page loaded successfully
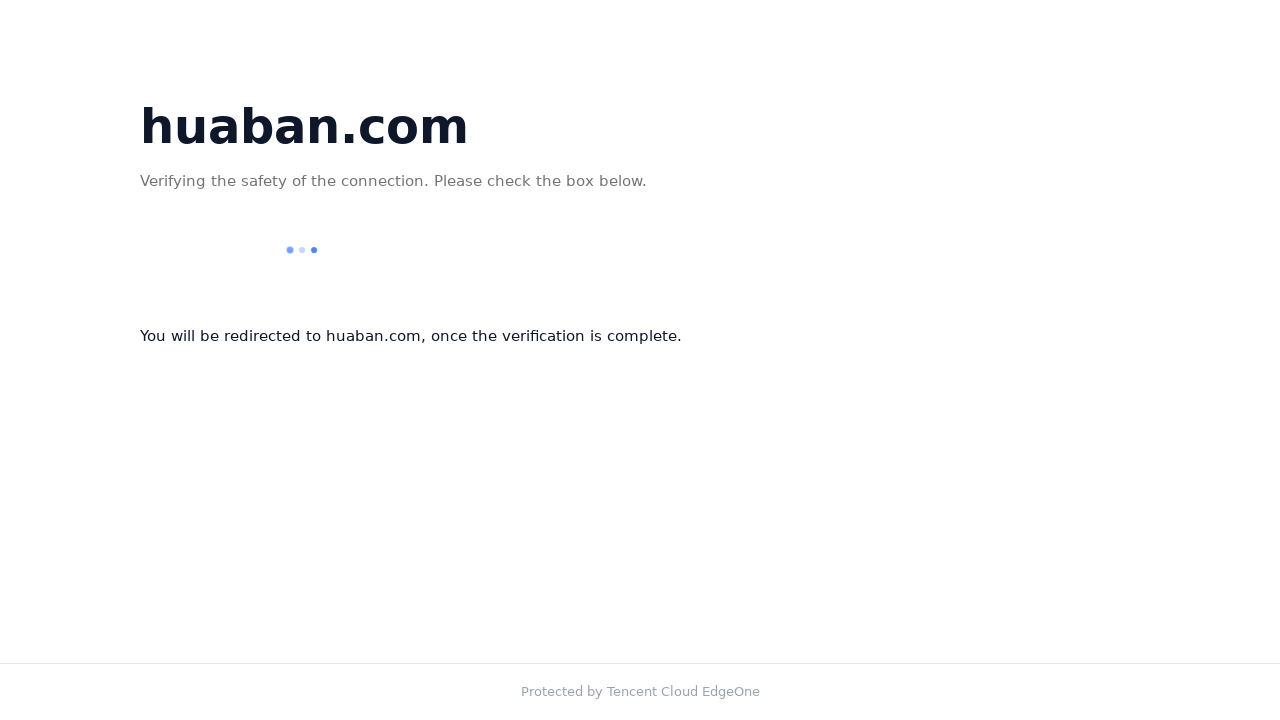

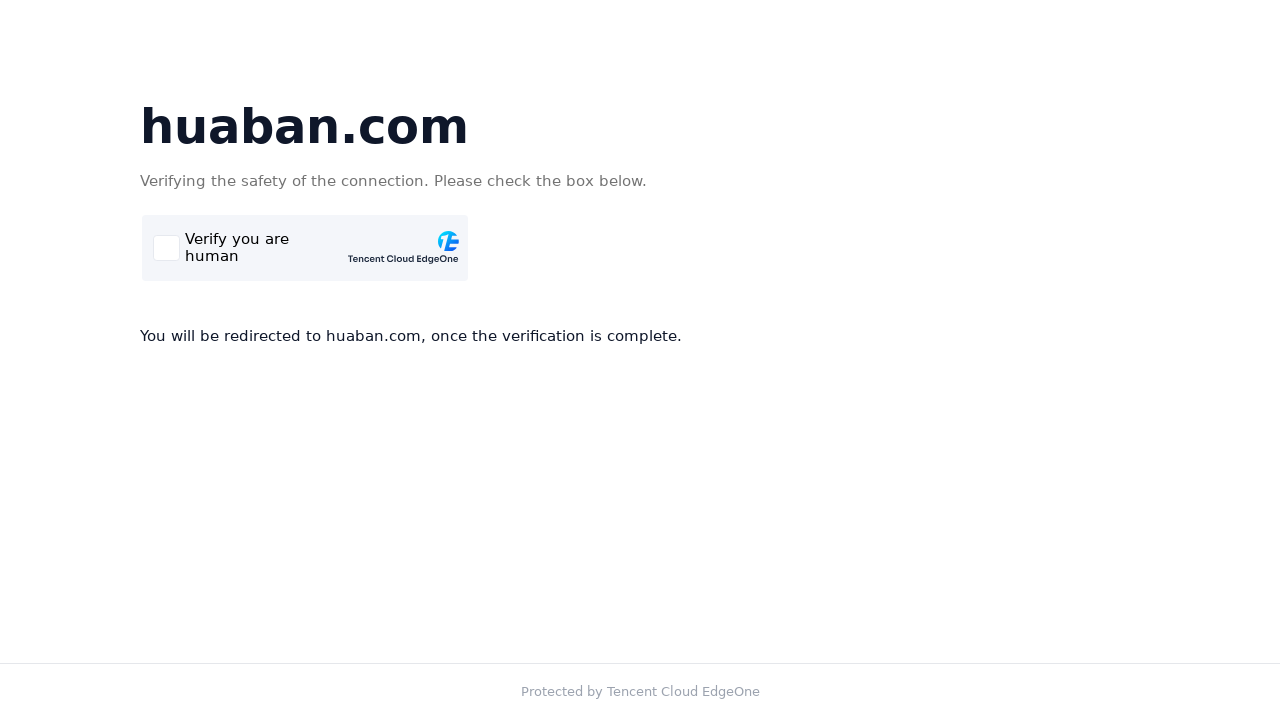